Tests that whitespace is trimmed from edited todo text

Starting URL: https://demo.playwright.dev/todomvc

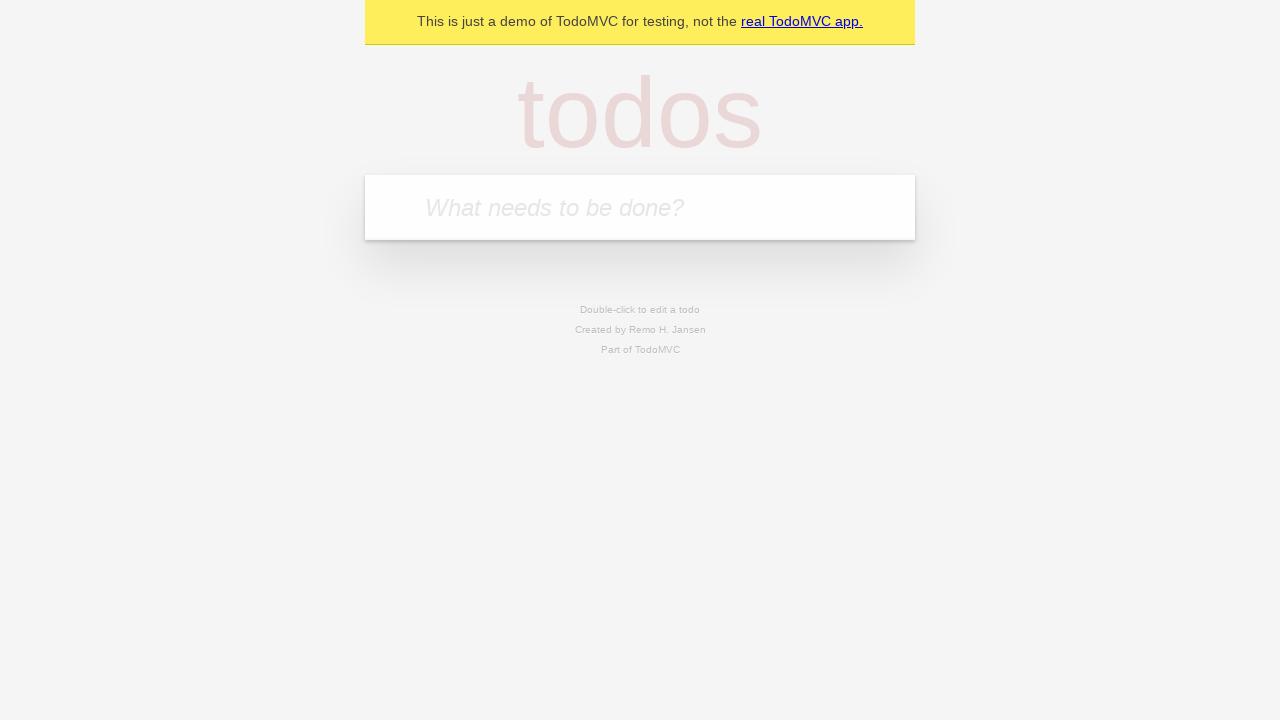

Filled todo input with 'buy some cheese' on internal:attr=[placeholder="What needs to be done?"i]
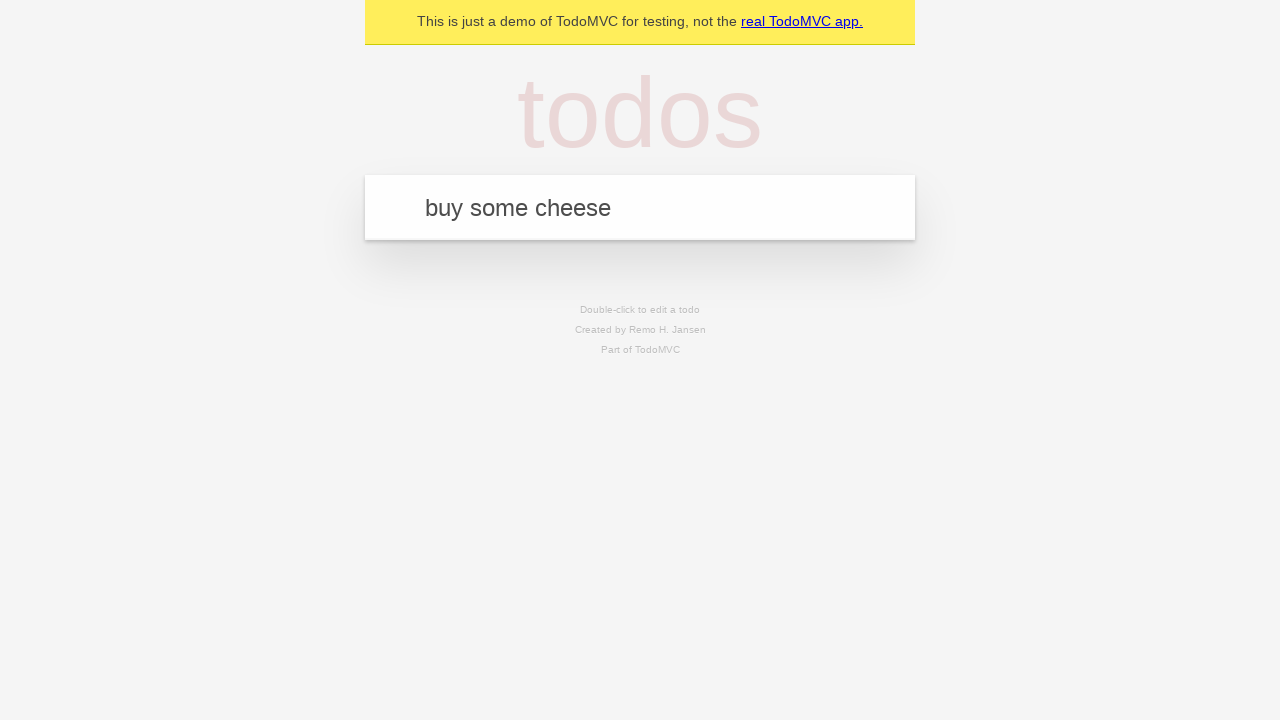

Pressed Enter to create first todo on internal:attr=[placeholder="What needs to be done?"i]
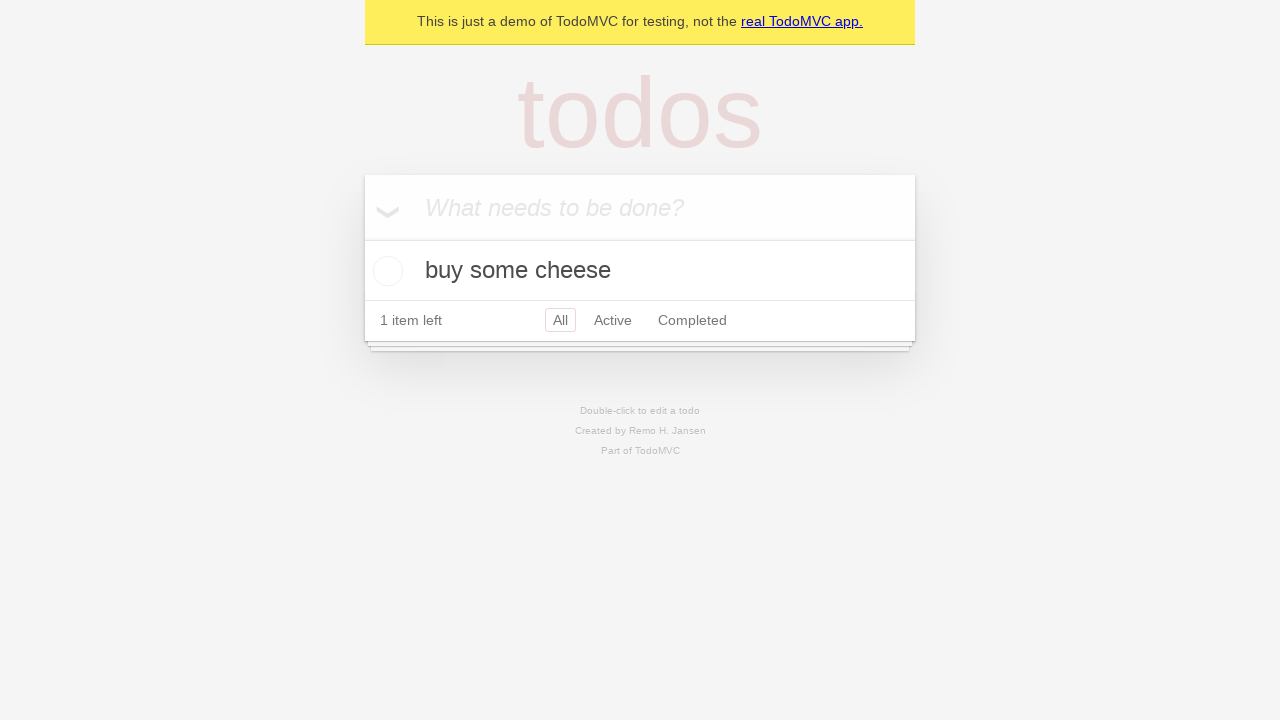

Filled todo input with 'feed the cat' on internal:attr=[placeholder="What needs to be done?"i]
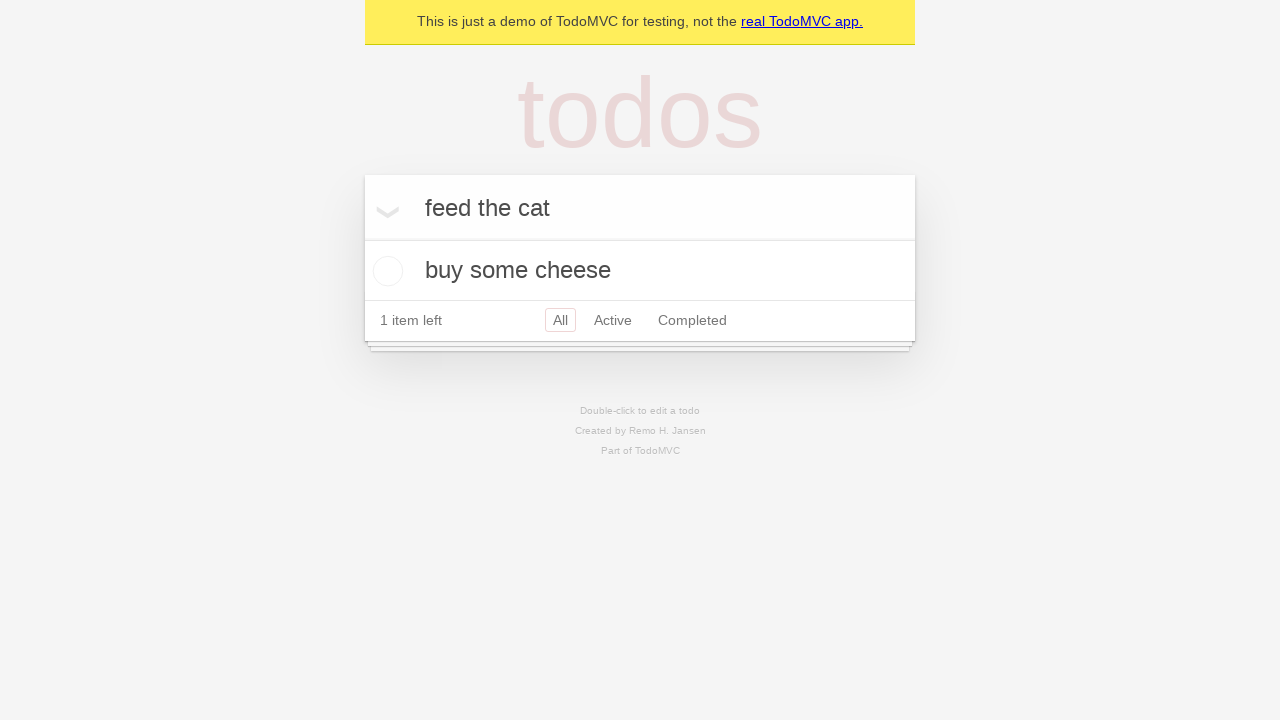

Pressed Enter to create second todo on internal:attr=[placeholder="What needs to be done?"i]
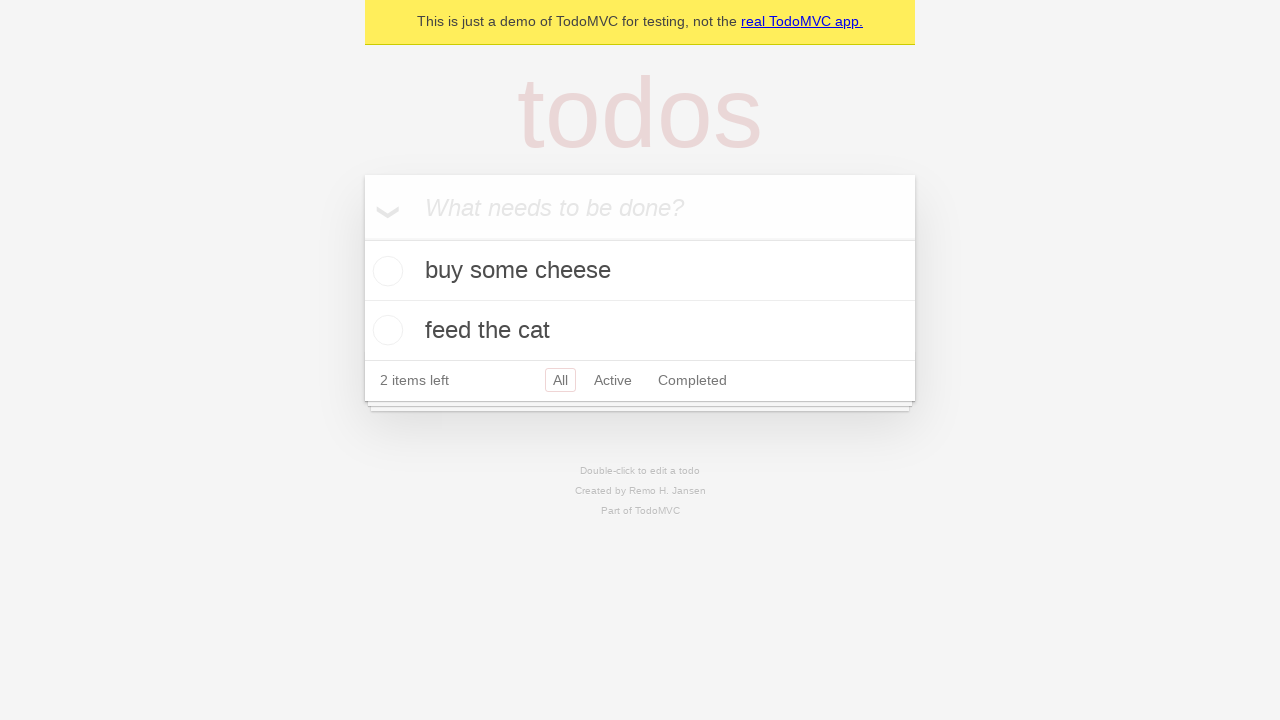

Filled todo input with 'book a doctors appointment' on internal:attr=[placeholder="What needs to be done?"i]
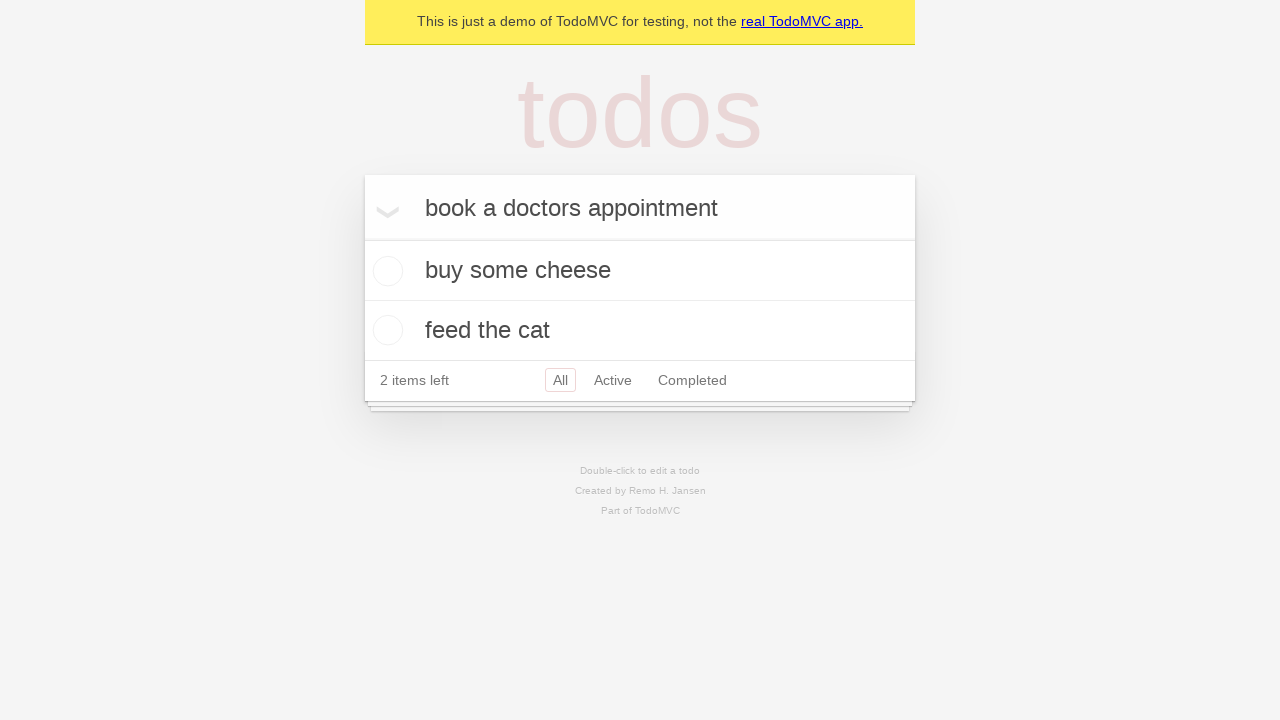

Pressed Enter to create third todo on internal:attr=[placeholder="What needs to be done?"i]
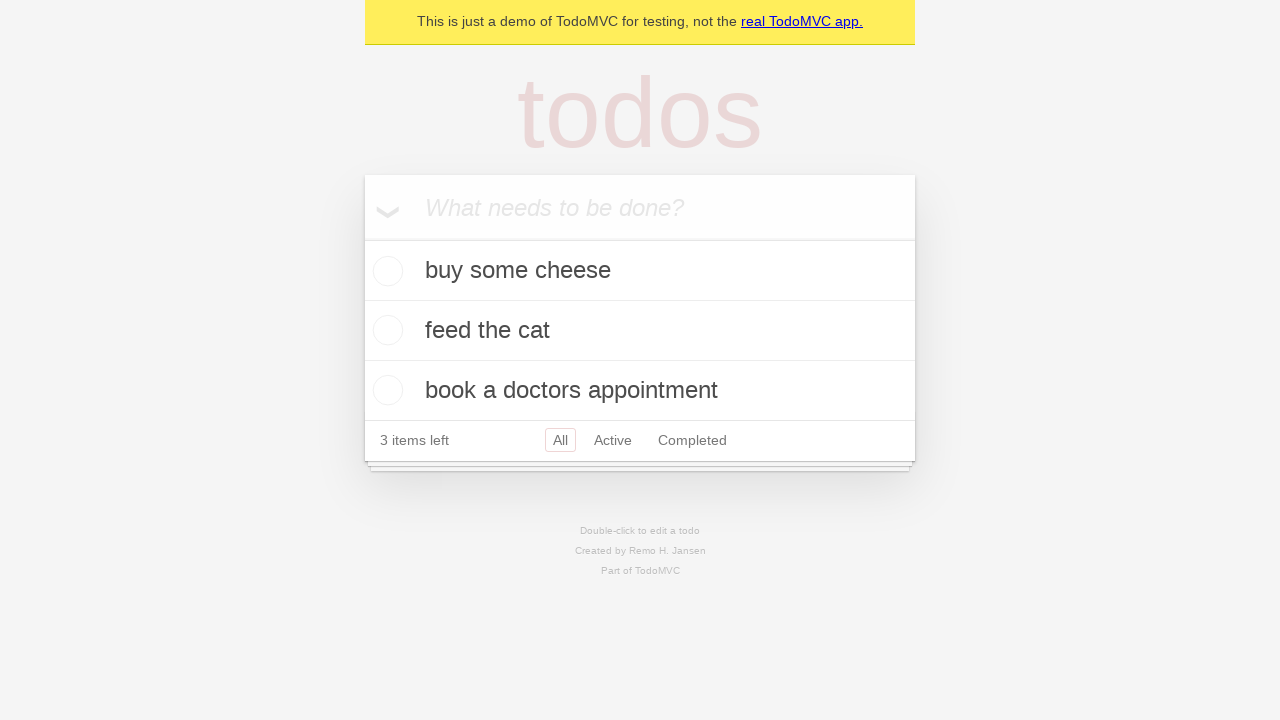

Double-clicked second todo to enter edit mode at (640, 331) on internal:testid=[data-testid="todo-item"s] >> nth=1
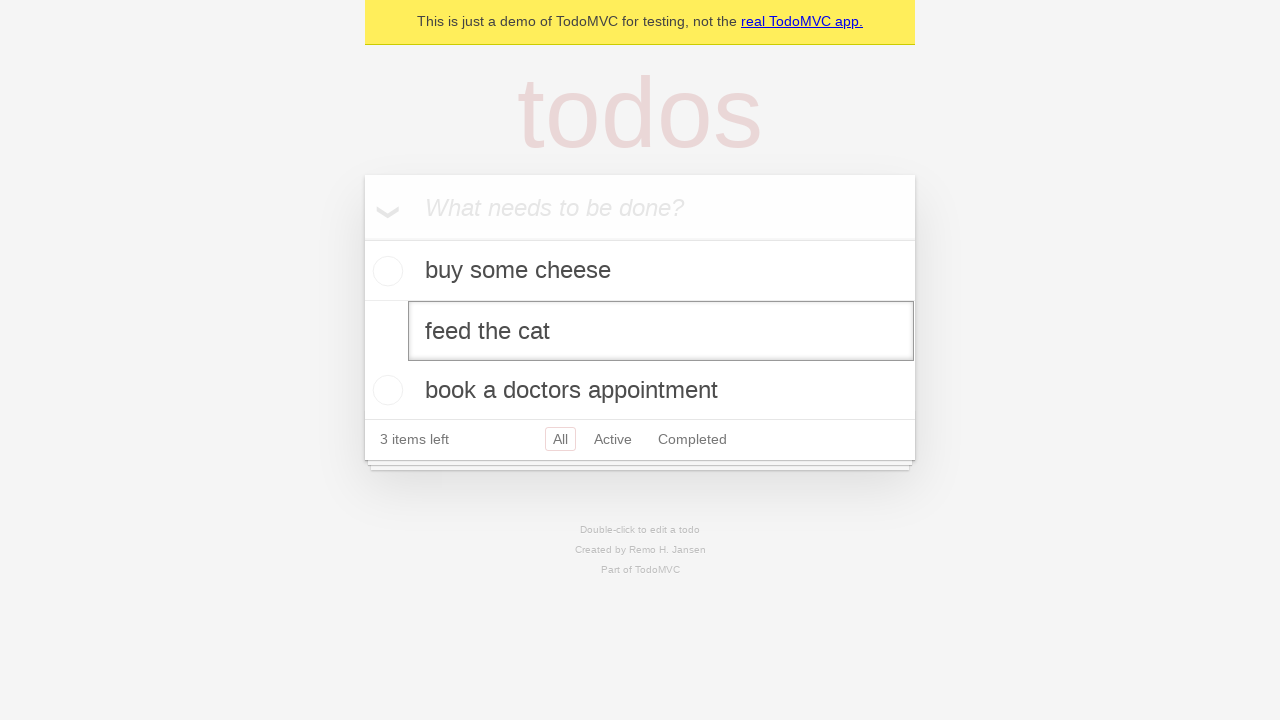

Filled edit field with text containing leading and trailing whitespace on internal:testid=[data-testid="todo-item"s] >> nth=1 >> internal:role=textbox[nam
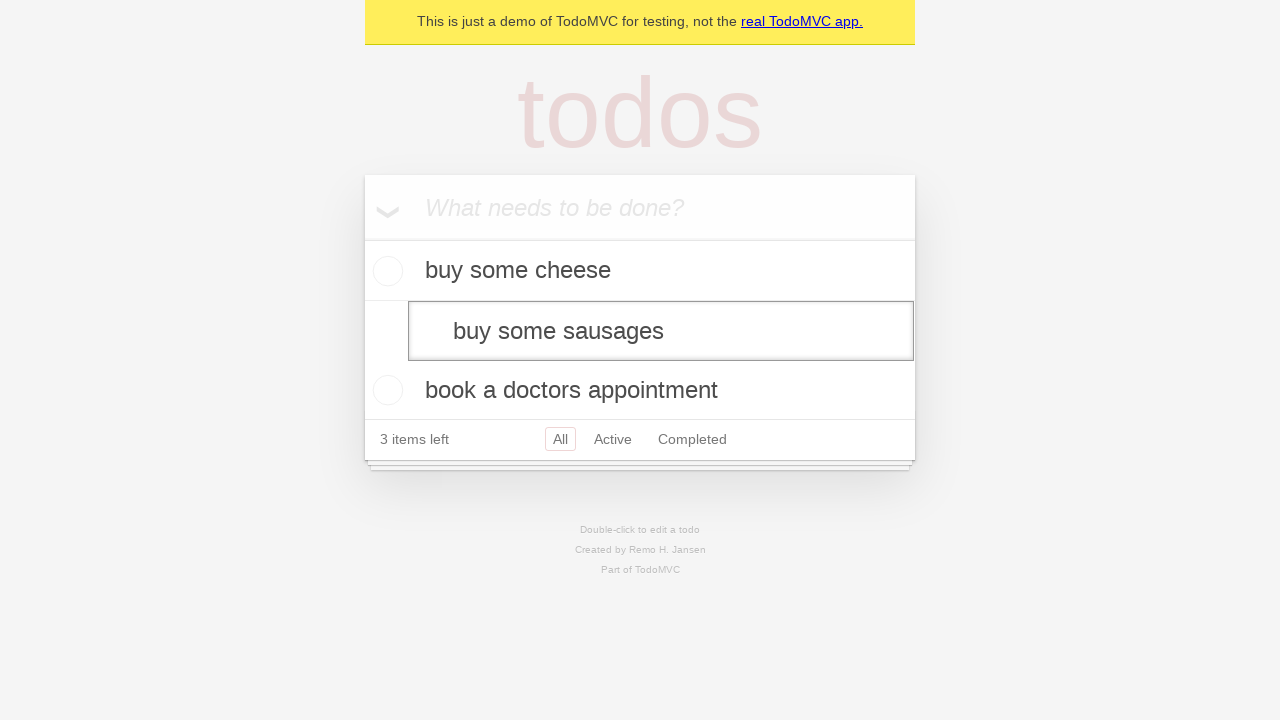

Pressed Enter to save edited todo with trimmed whitespace on internal:testid=[data-testid="todo-item"s] >> nth=1 >> internal:role=textbox[nam
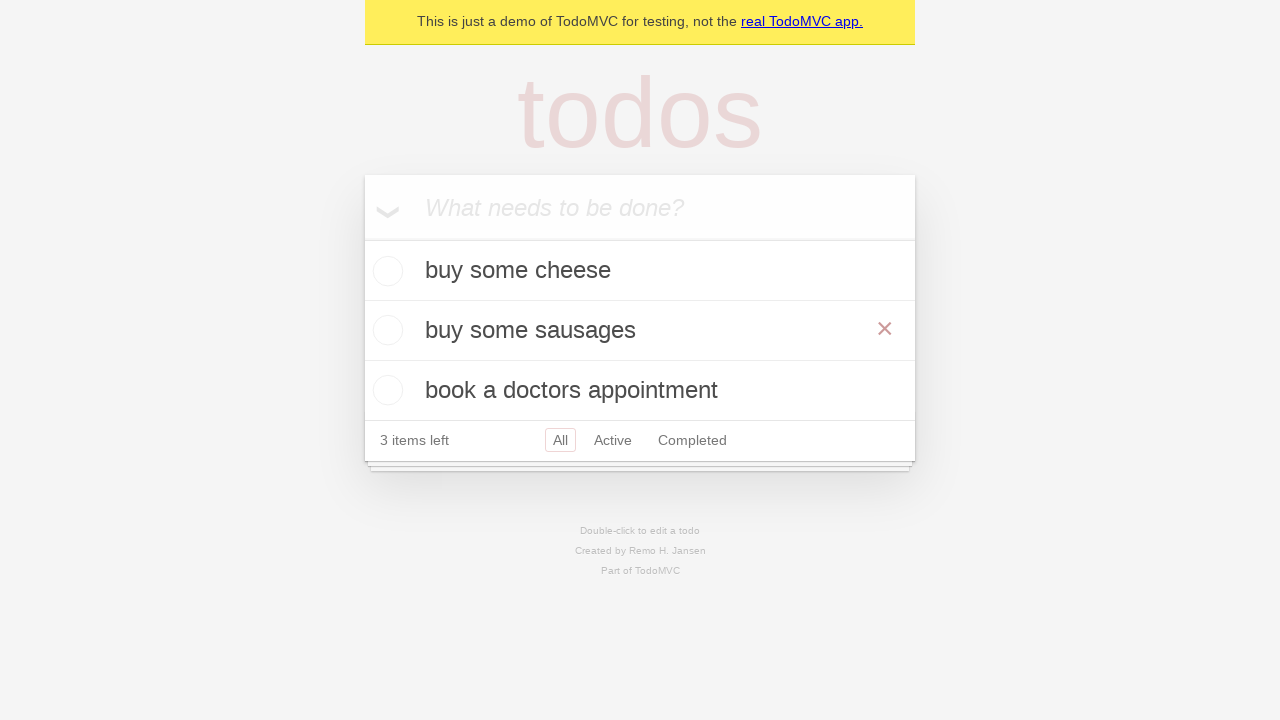

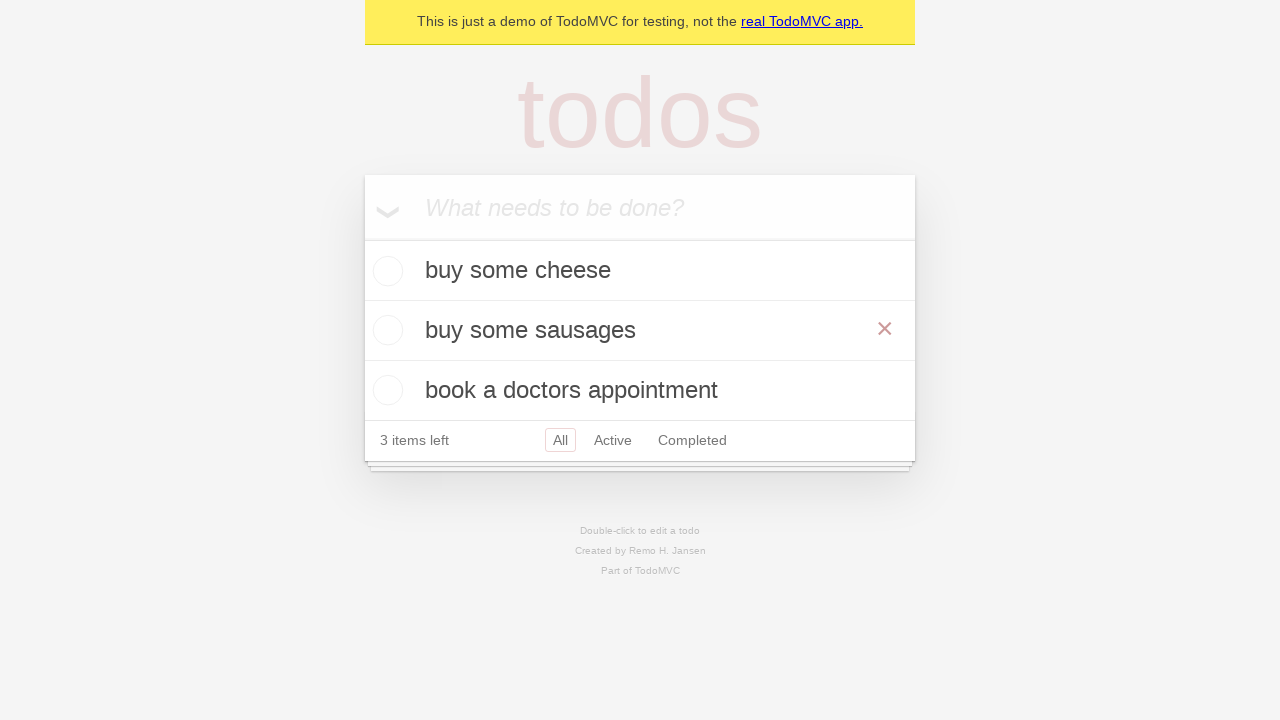